Tests form interaction by filling a name input field and selecting a radio button on a test automation practice page

Starting URL: https://testautomationpractice.blogspot.com/

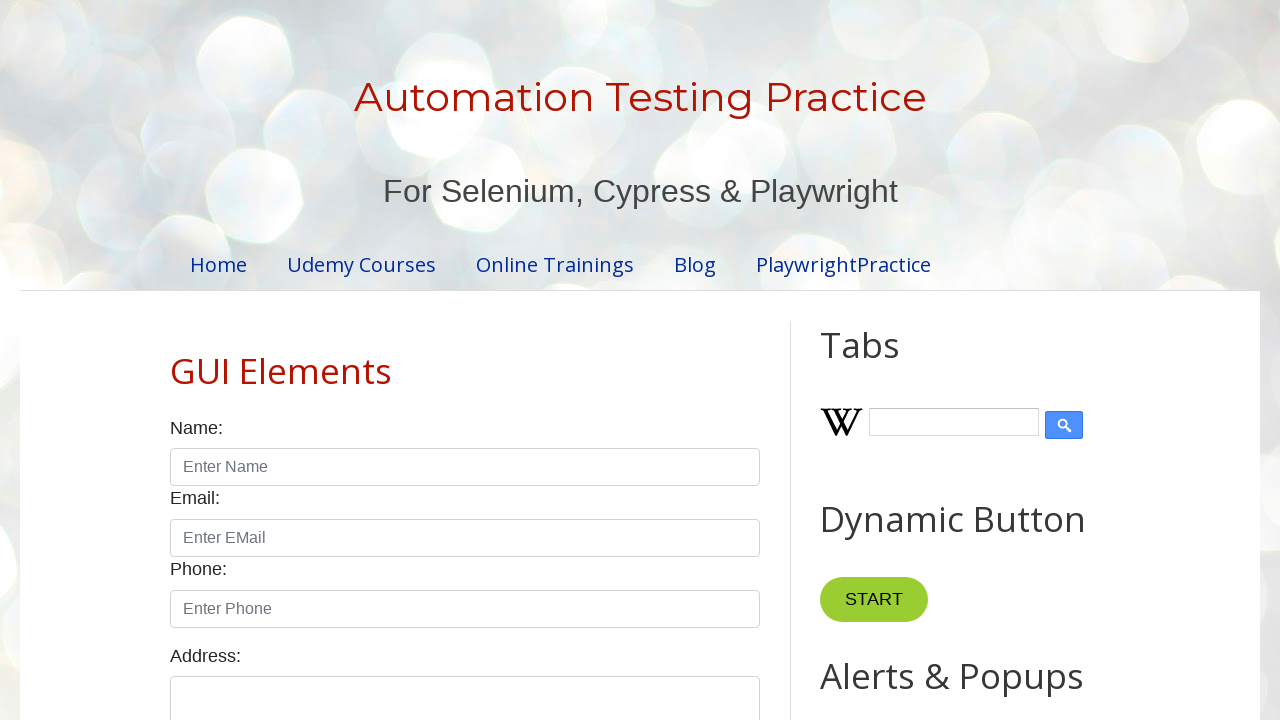

Filled name input field with 'John' on input#name
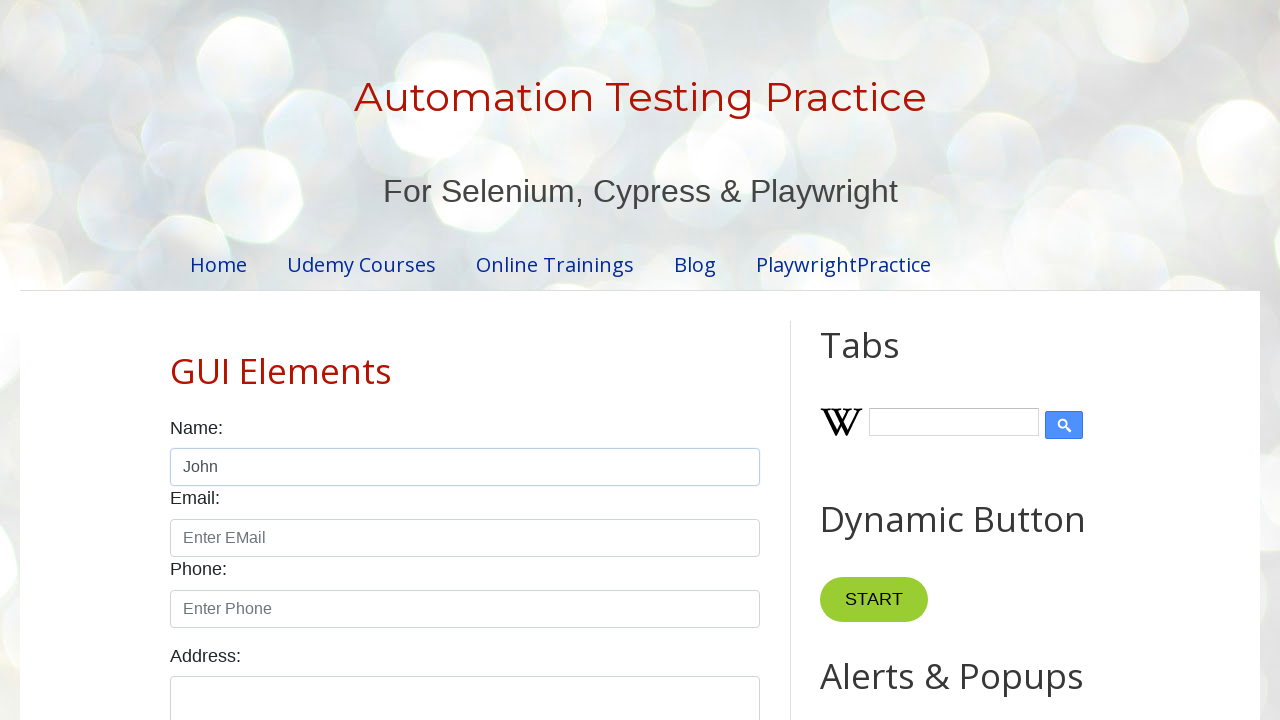

Selected male radio button at (176, 360) on input#male
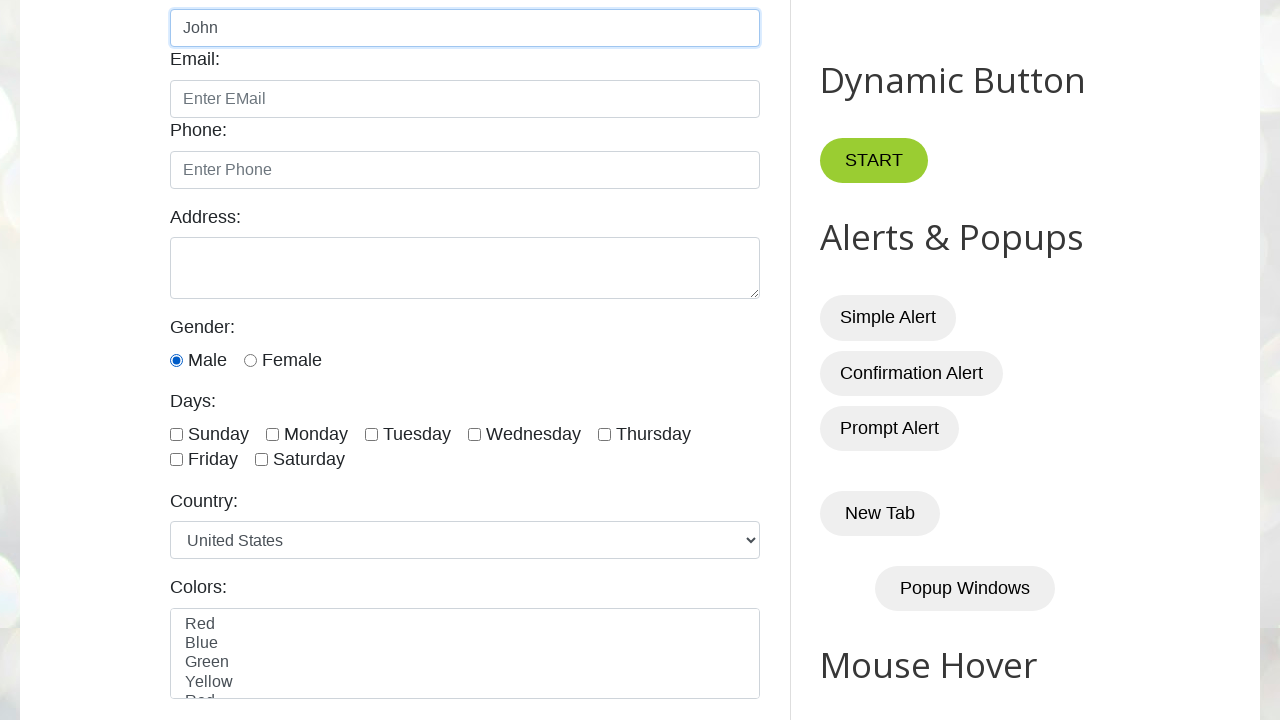

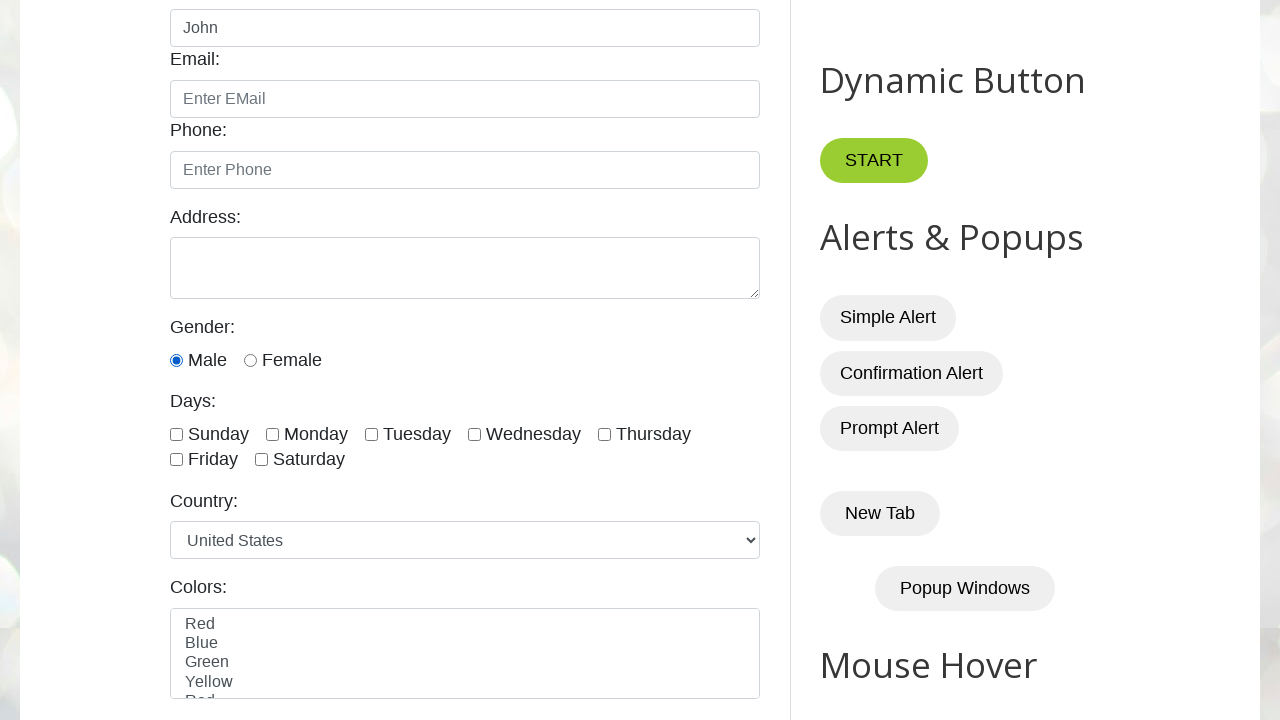